Navigates through Selenium documentation by opening various sections in new tabs, switching between tabs, and closing them

Starting URL: https://www.selenium.dev/documentation/

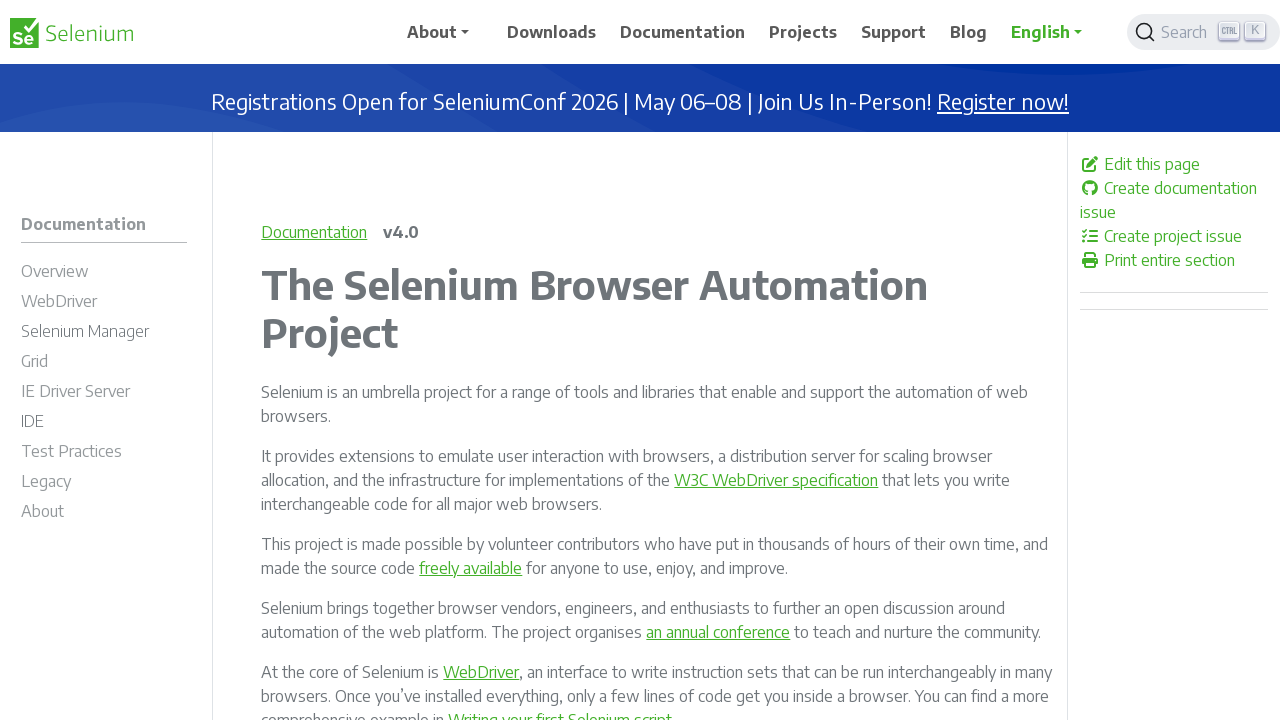

Navigated to Selenium documentation homepage in new tab
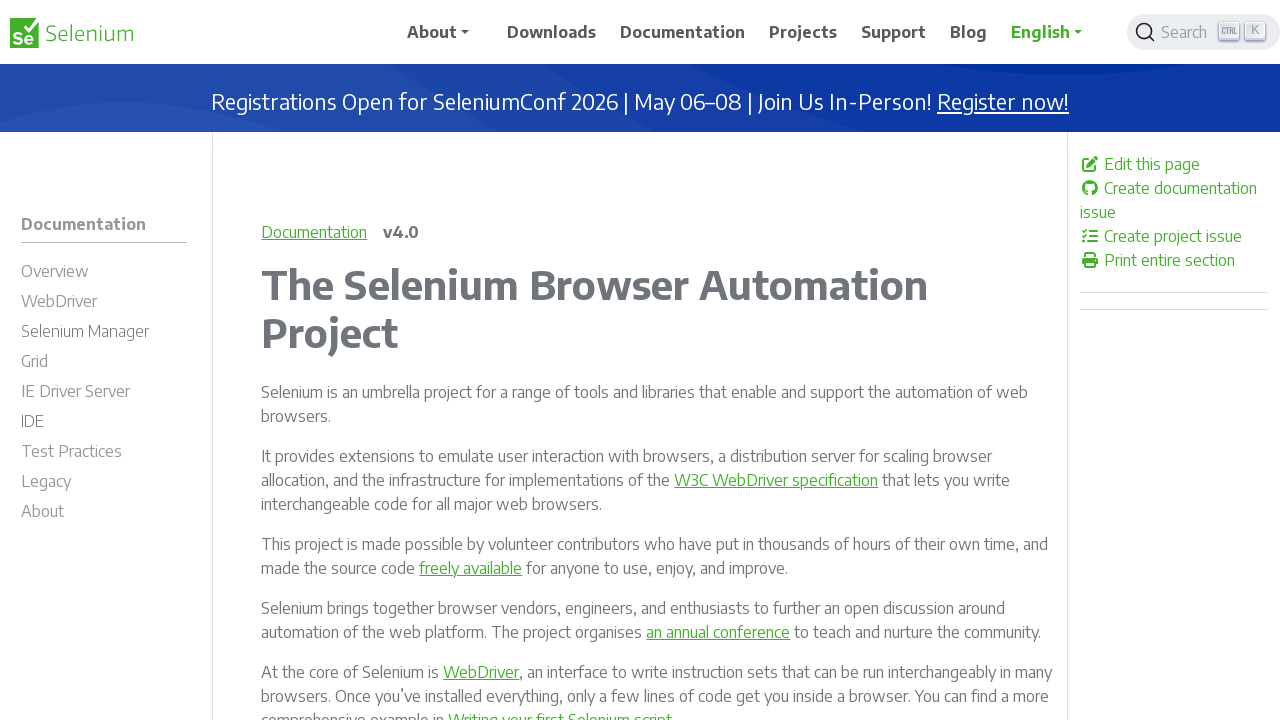

Clicked Overview link in new tab at (55, 271) on text=Overview
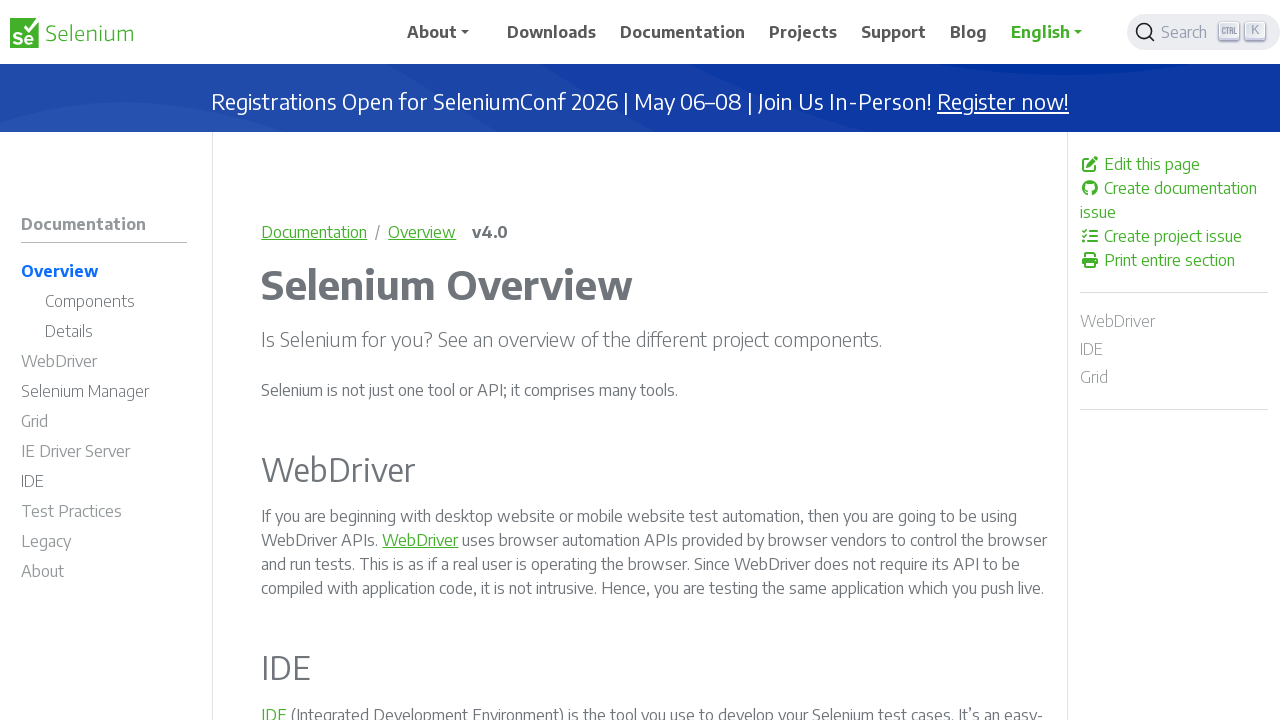

Waited for Overview page to load
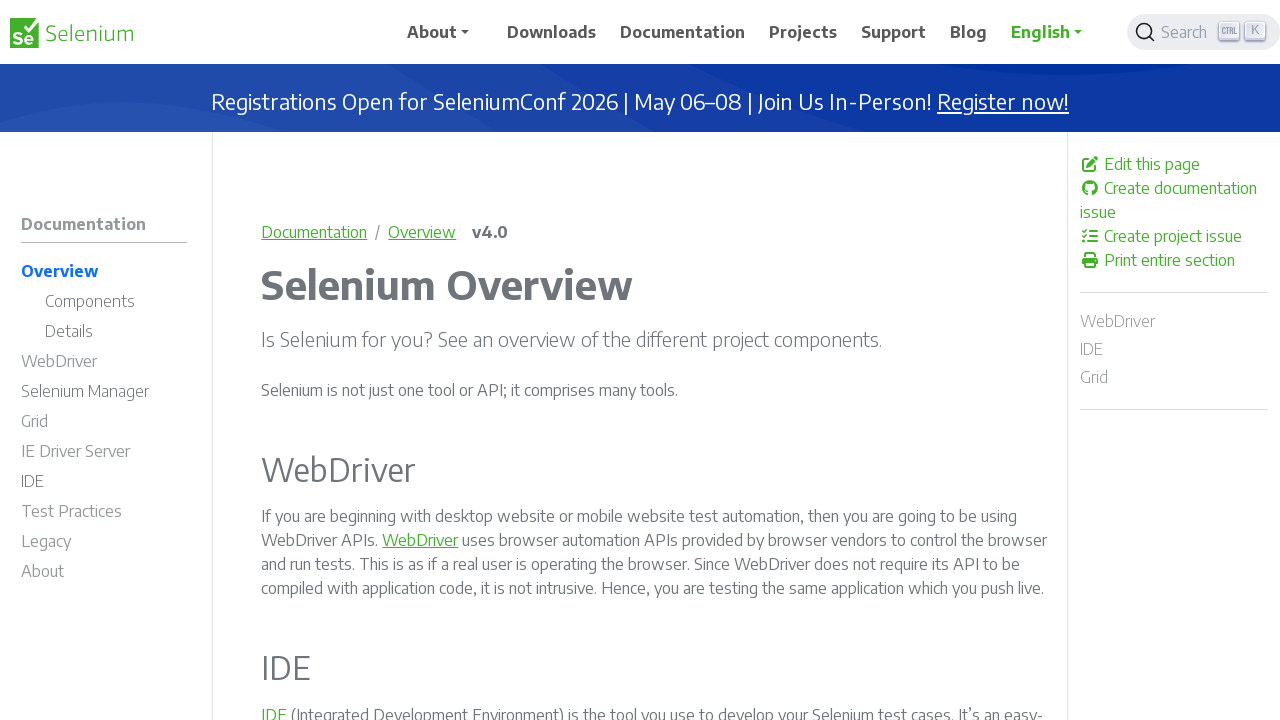

Opened WebDriver section in new tab using Ctrl+Click at (104, 304) on #m-documentationwebdriver
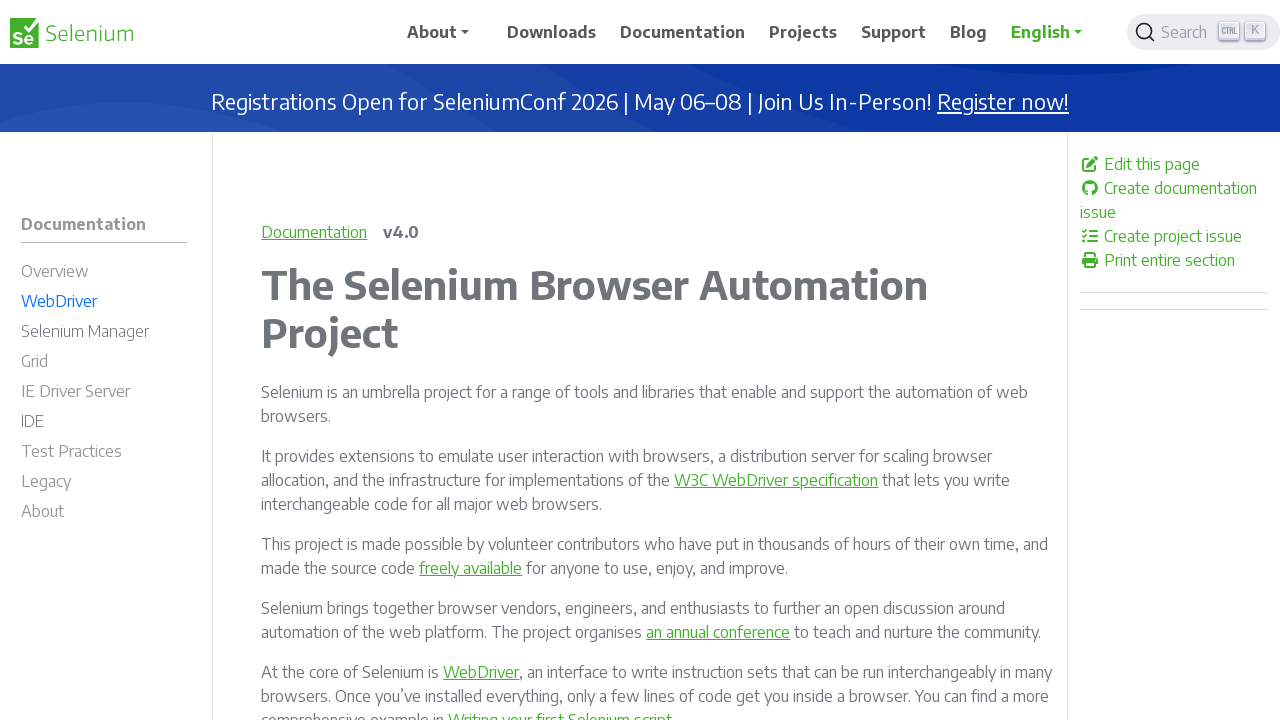

WebDriver page loaded
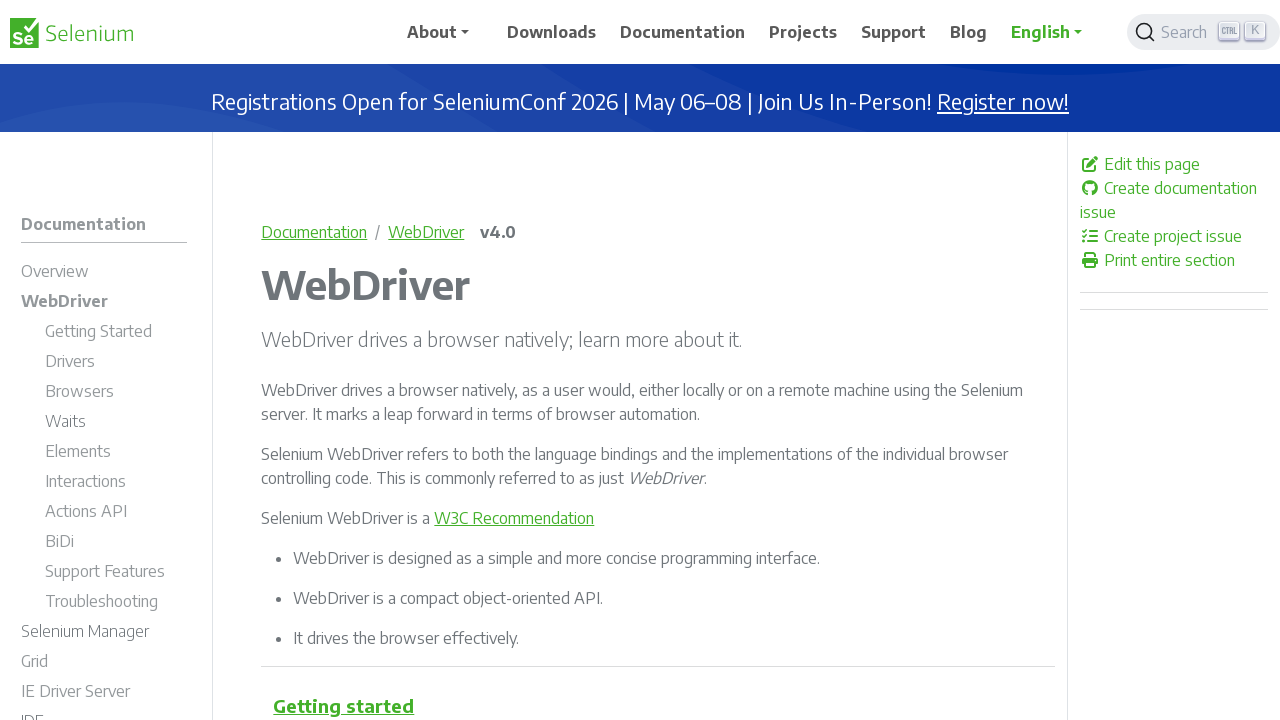

Closed WebDriver tab
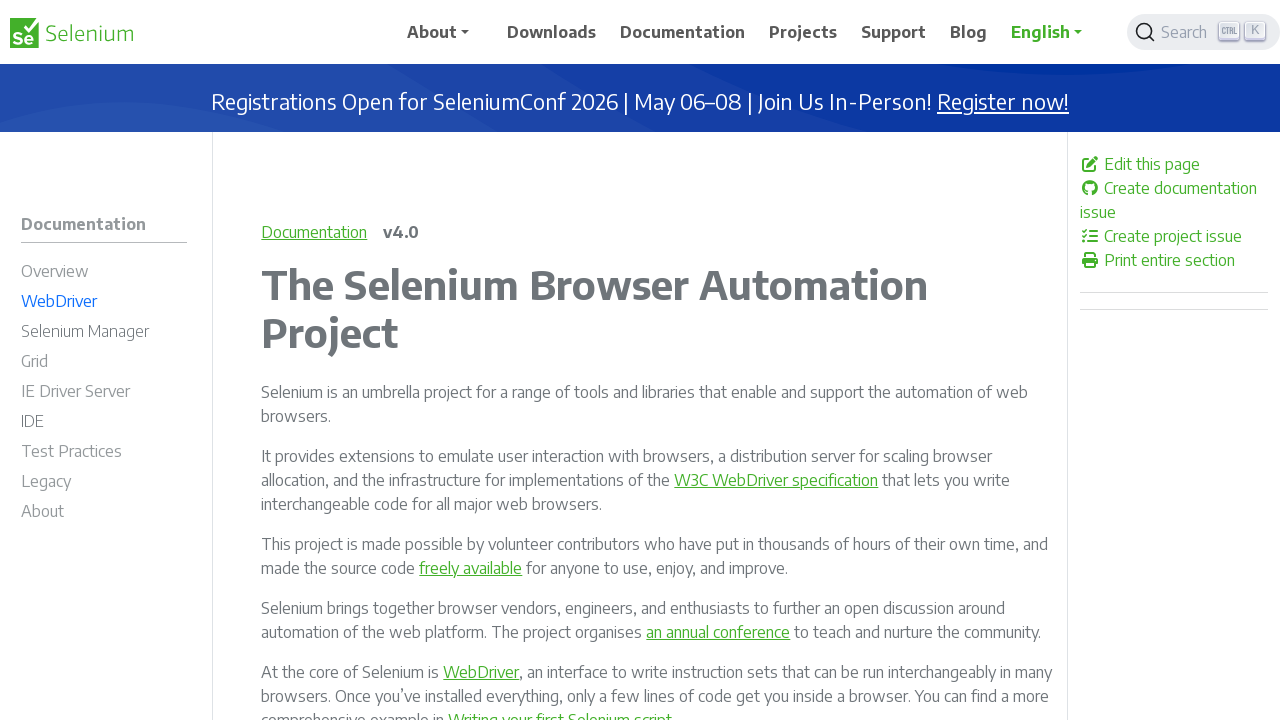

Opened Selenium Manager section in new tab using Ctrl+Click at (104, 334) on #m-documentationselenium_manager
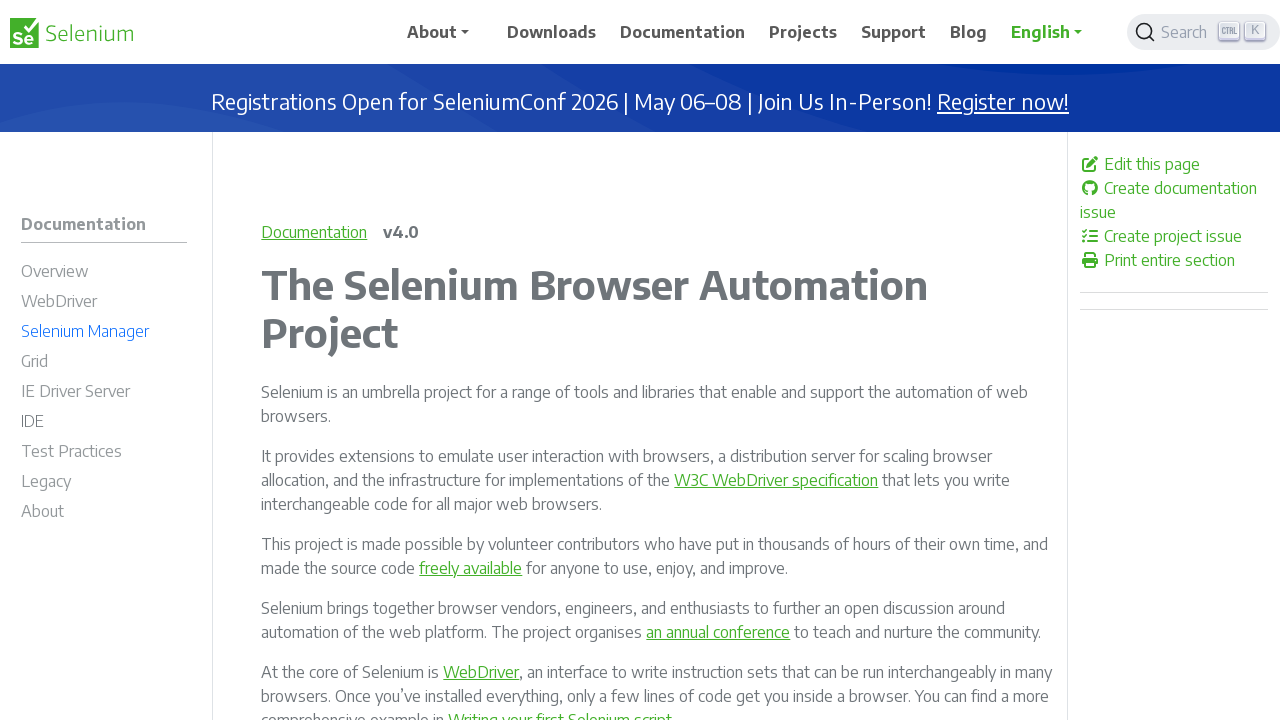

Selenium Manager page loaded
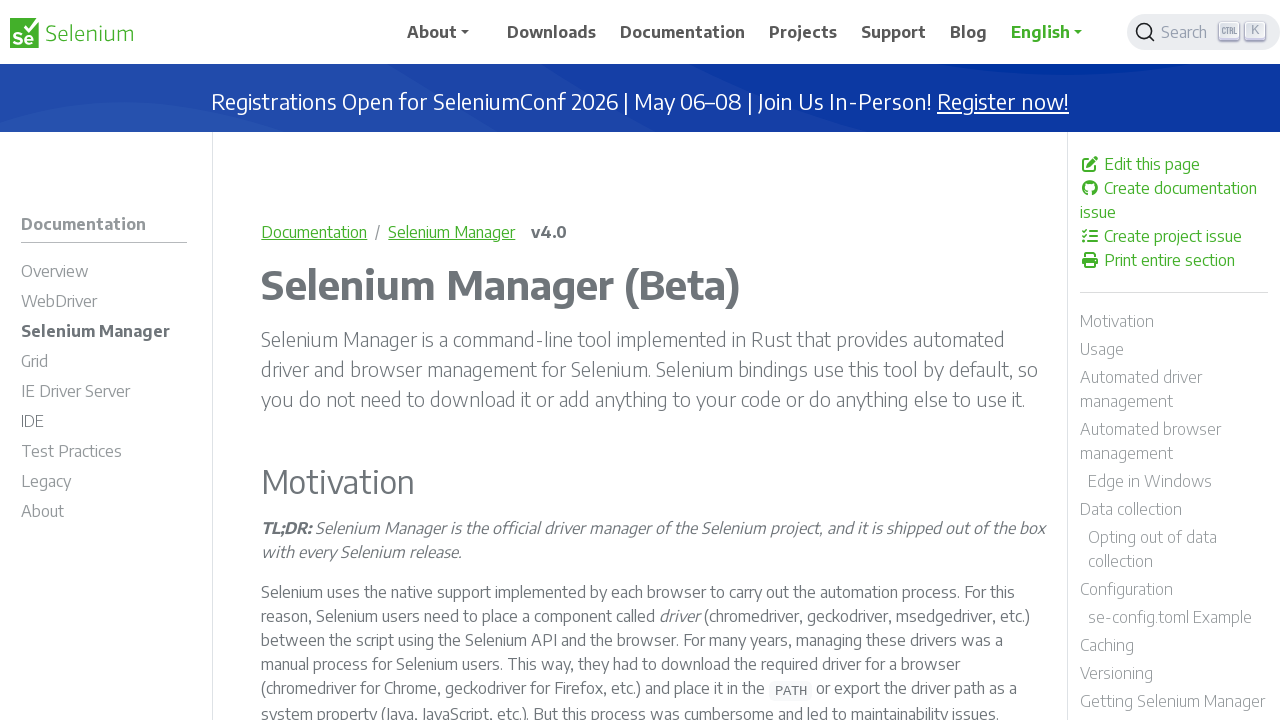

Closed Selenium Manager tab
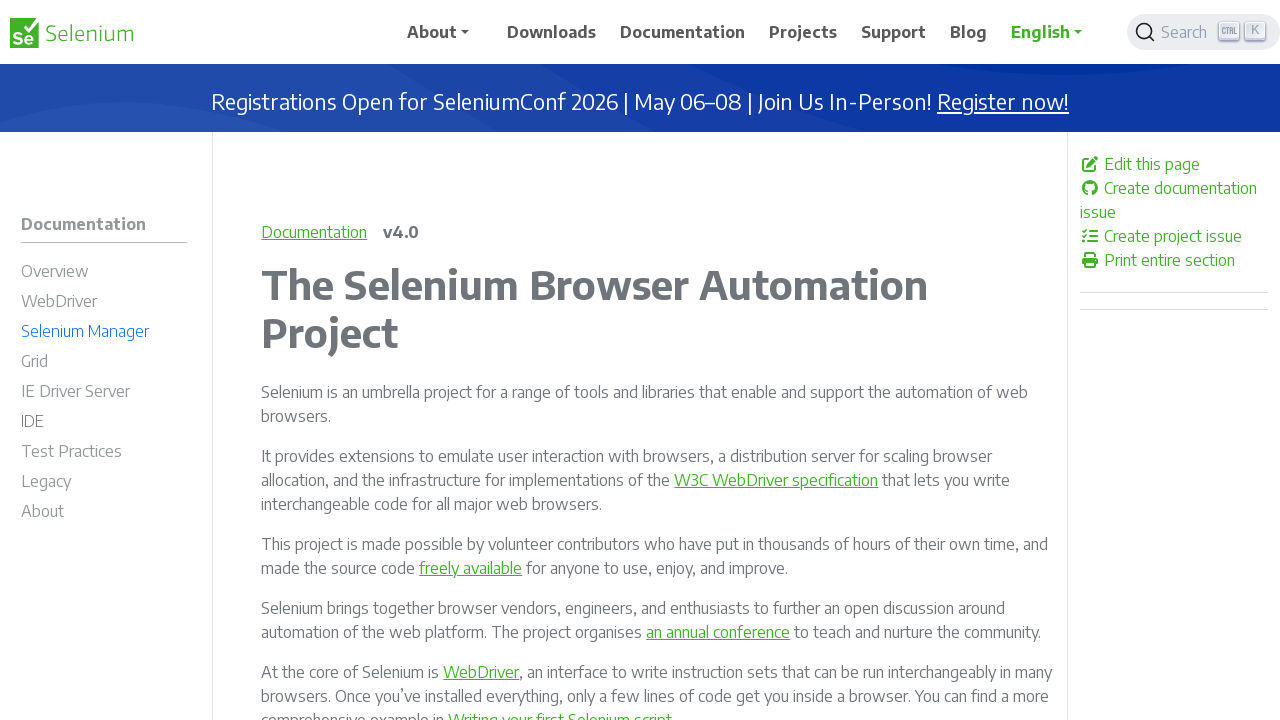

Opened Grid section in new tab using Ctrl+Click at (34, 361) on text=Grid
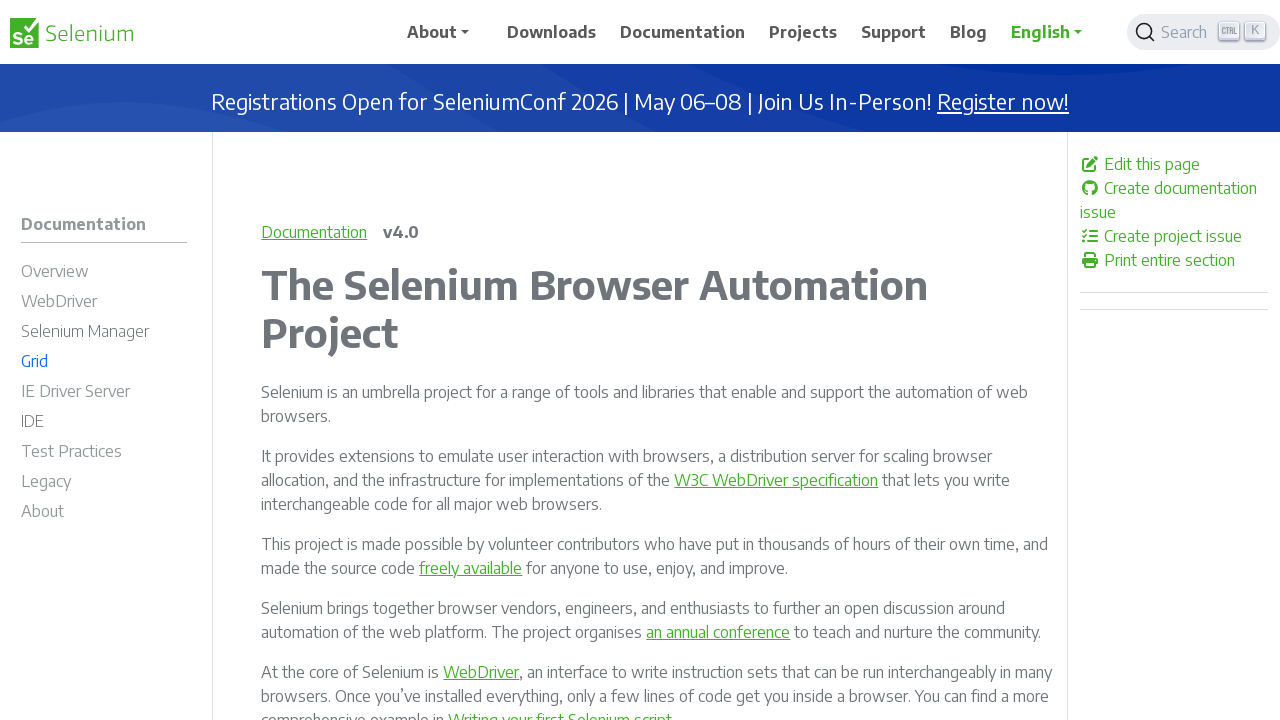

Grid page loaded
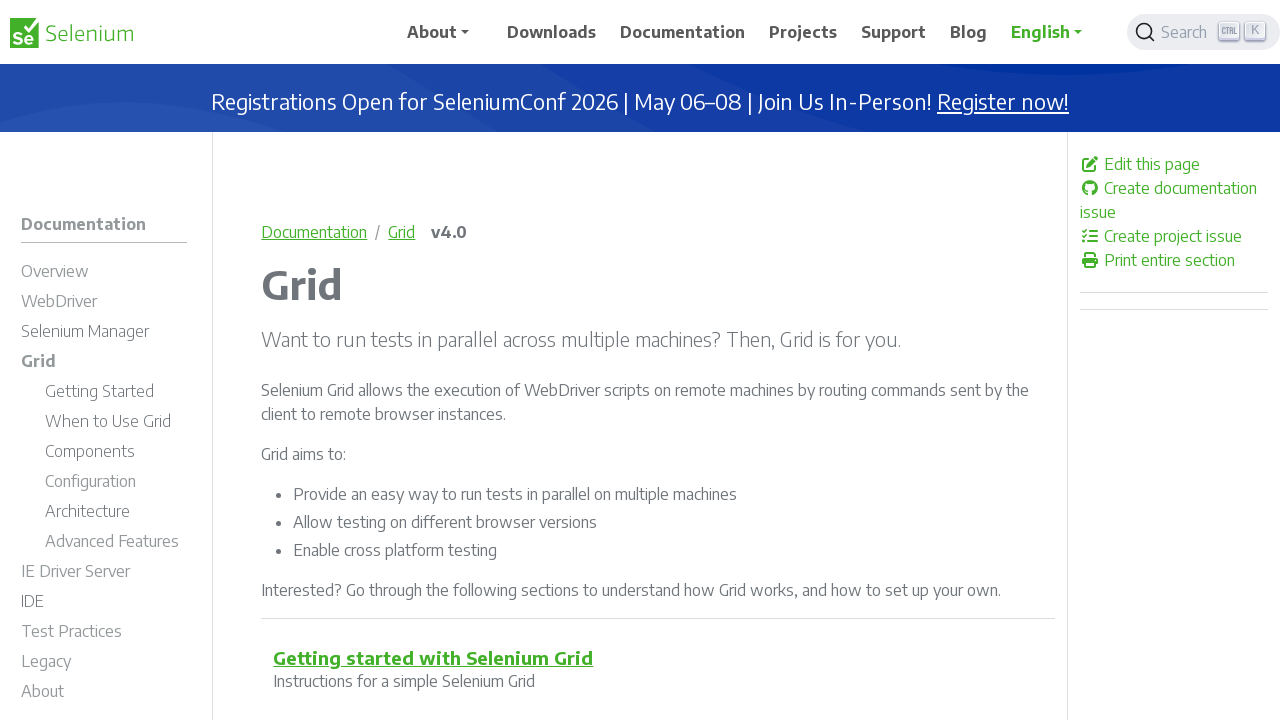

Closed Grid tab
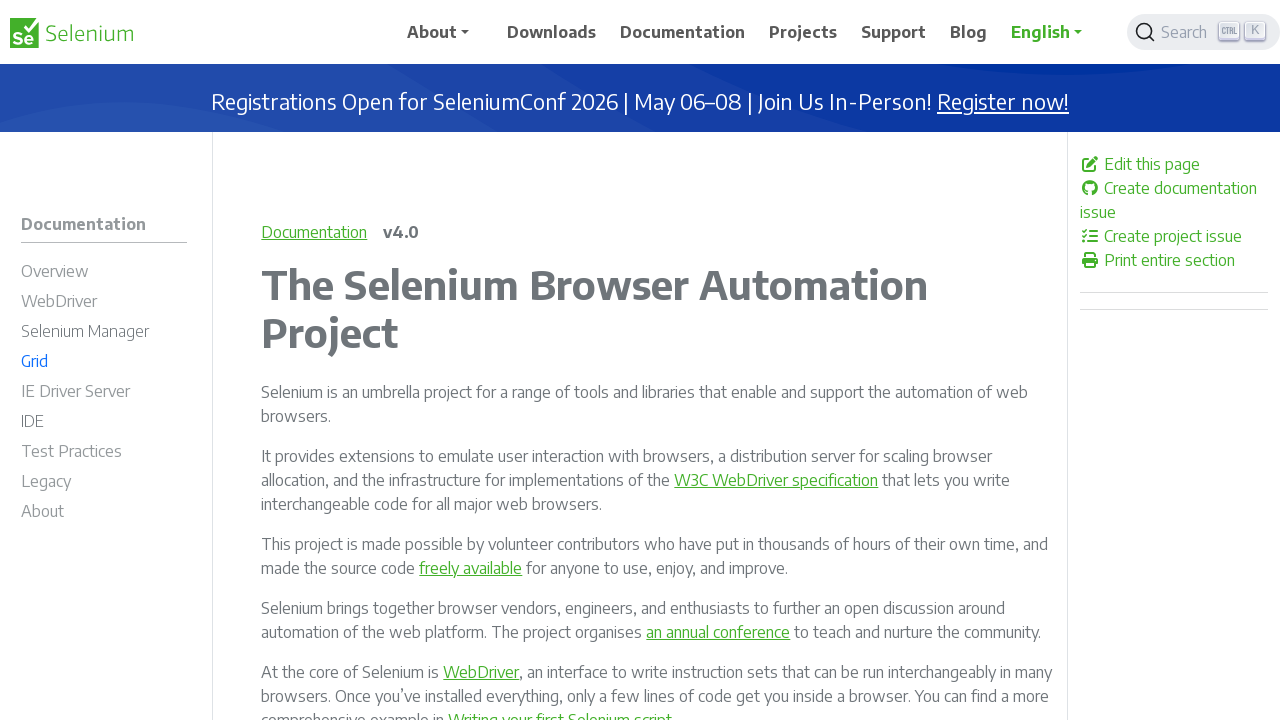

Opened IE Driver Server section in new tab using Ctrl+Click at (104, 394) on #m-documentationie_driver_server
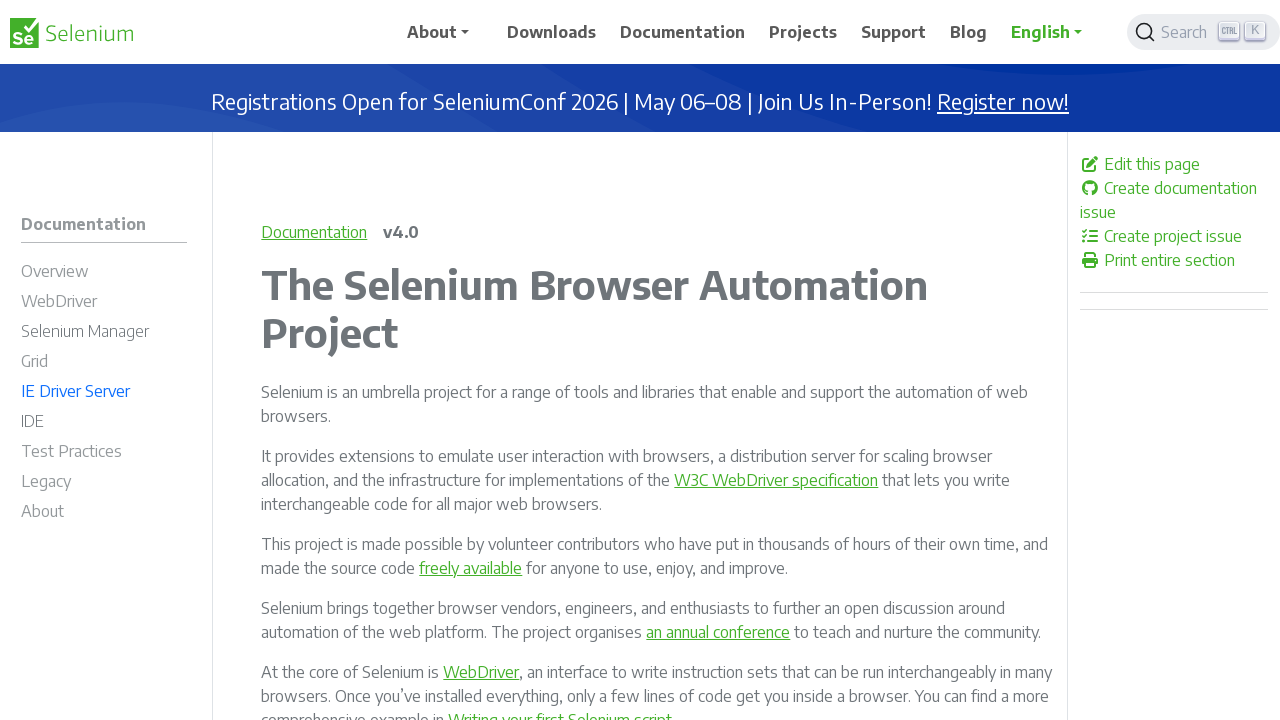

IE Driver Server page loaded
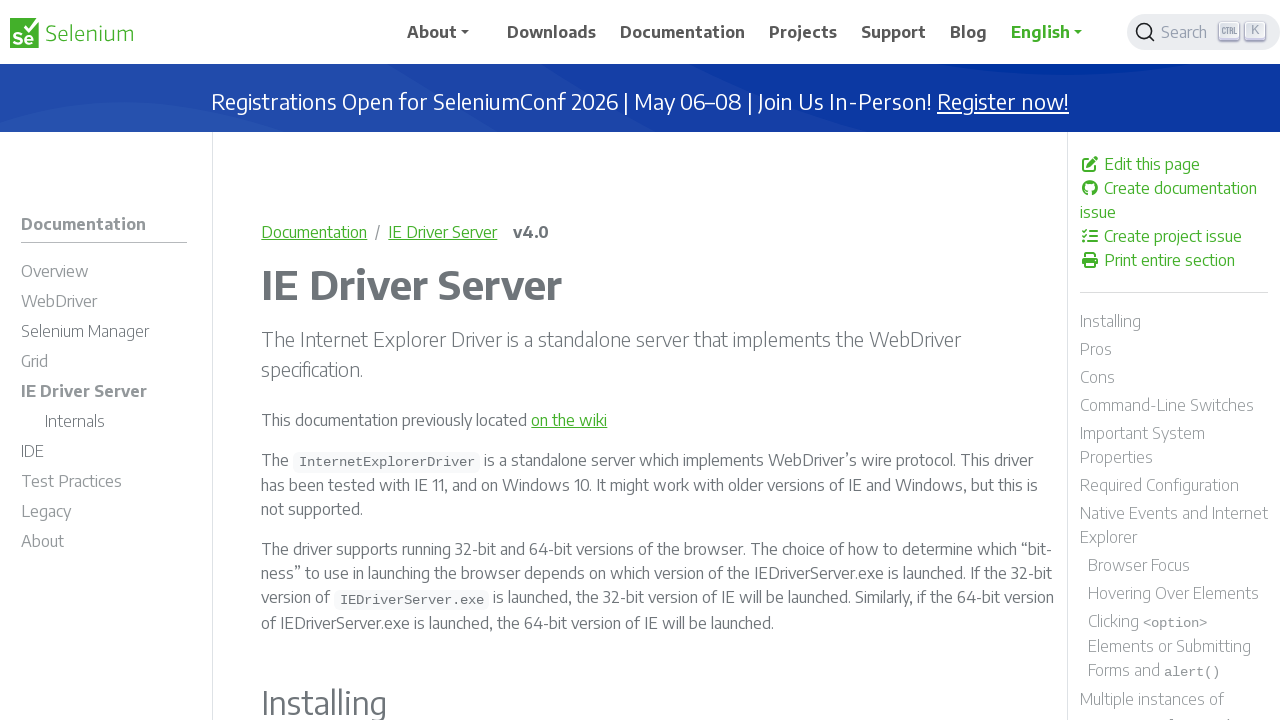

Closed IE Driver Server tab
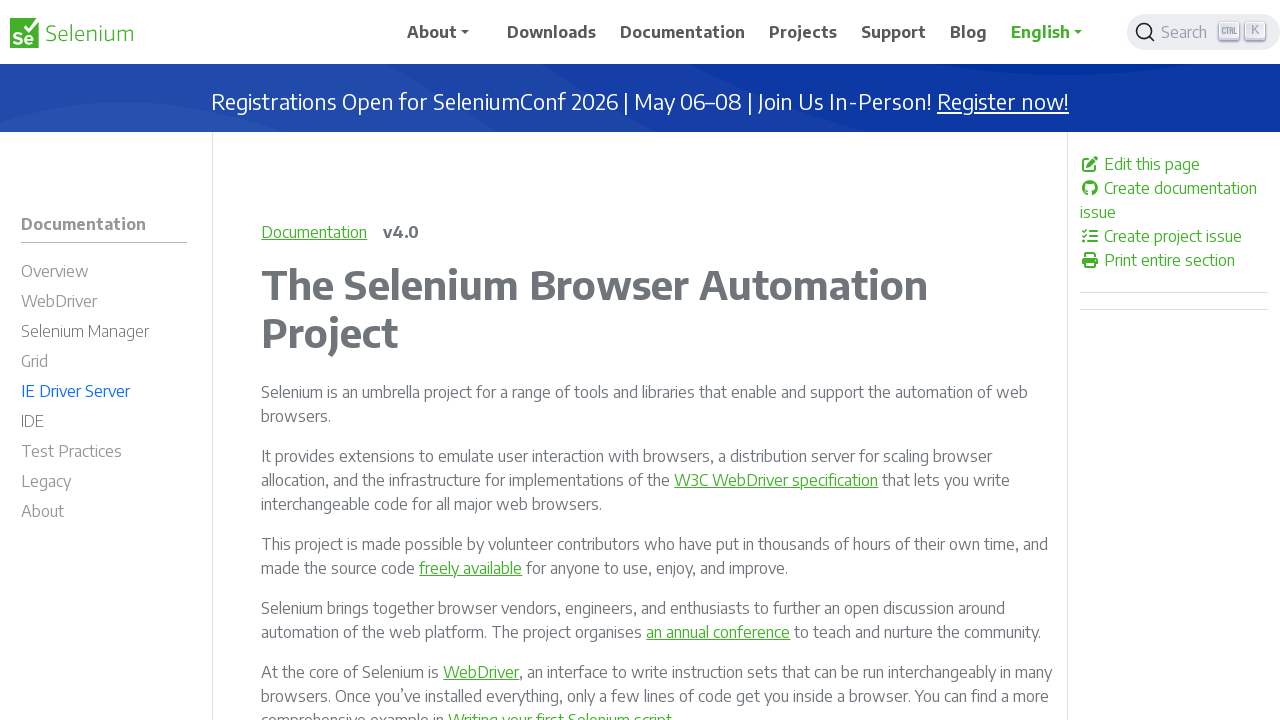

Opened IDE section in new tab using Ctrl+Click at (32, 421) on text=IDE
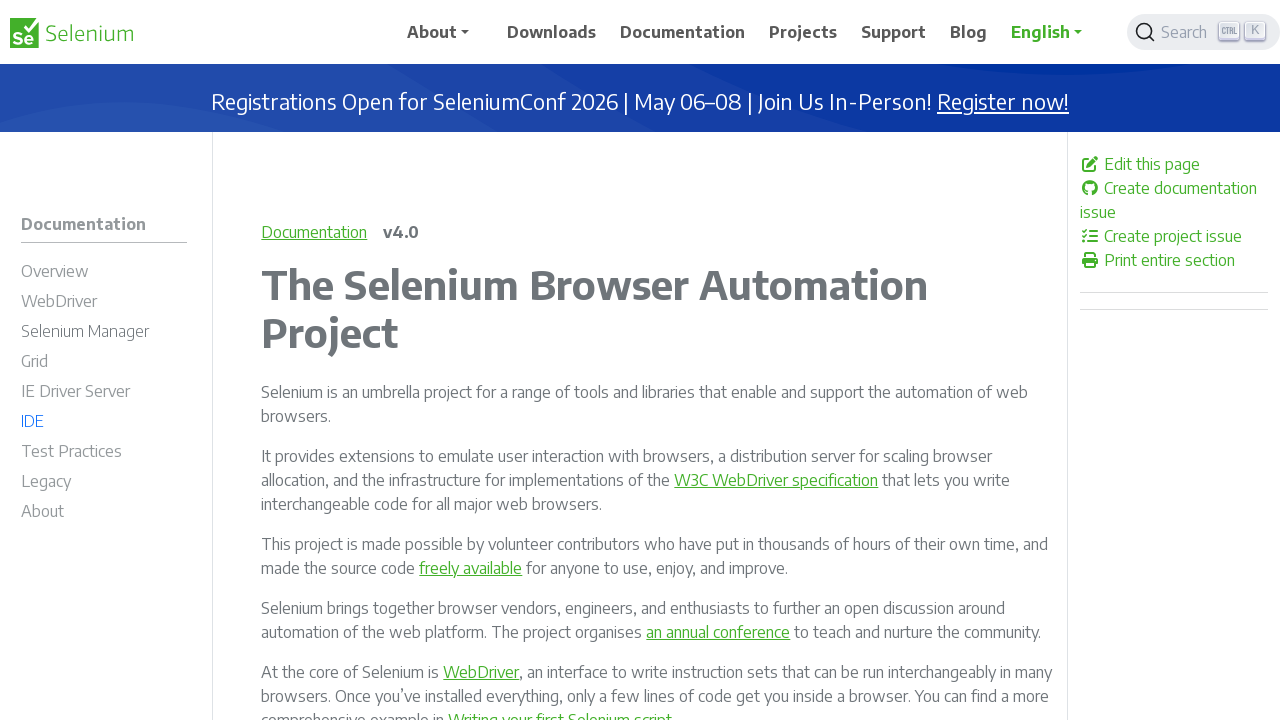

IDE page loaded
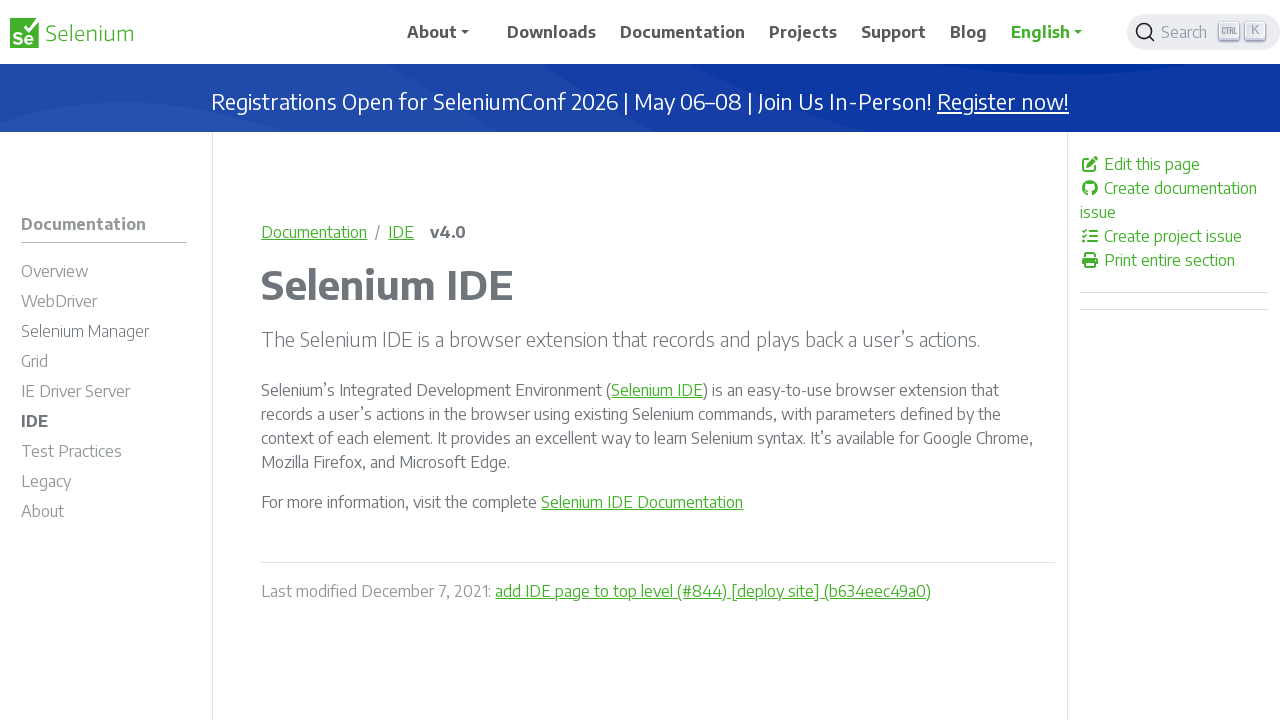

Closed IDE tab
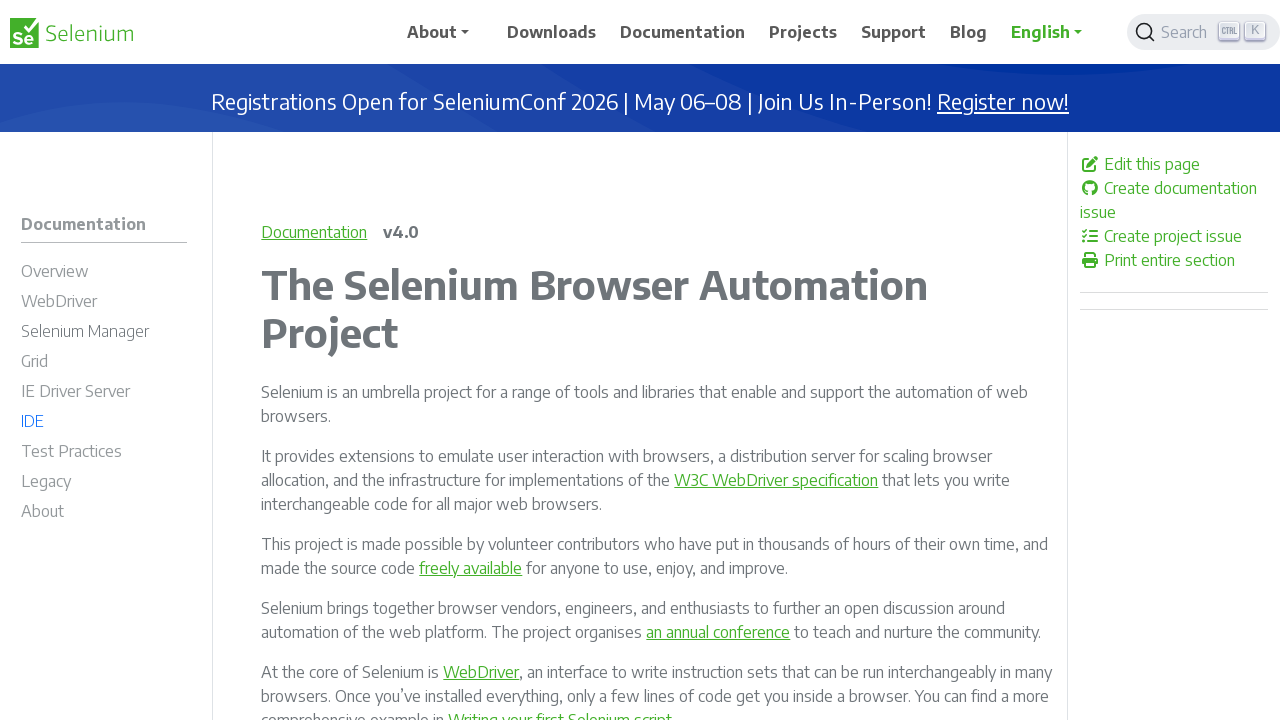

Opened Test Practices section in new tab using Ctrl+Click at (104, 454) on #m-documentationtest_practices
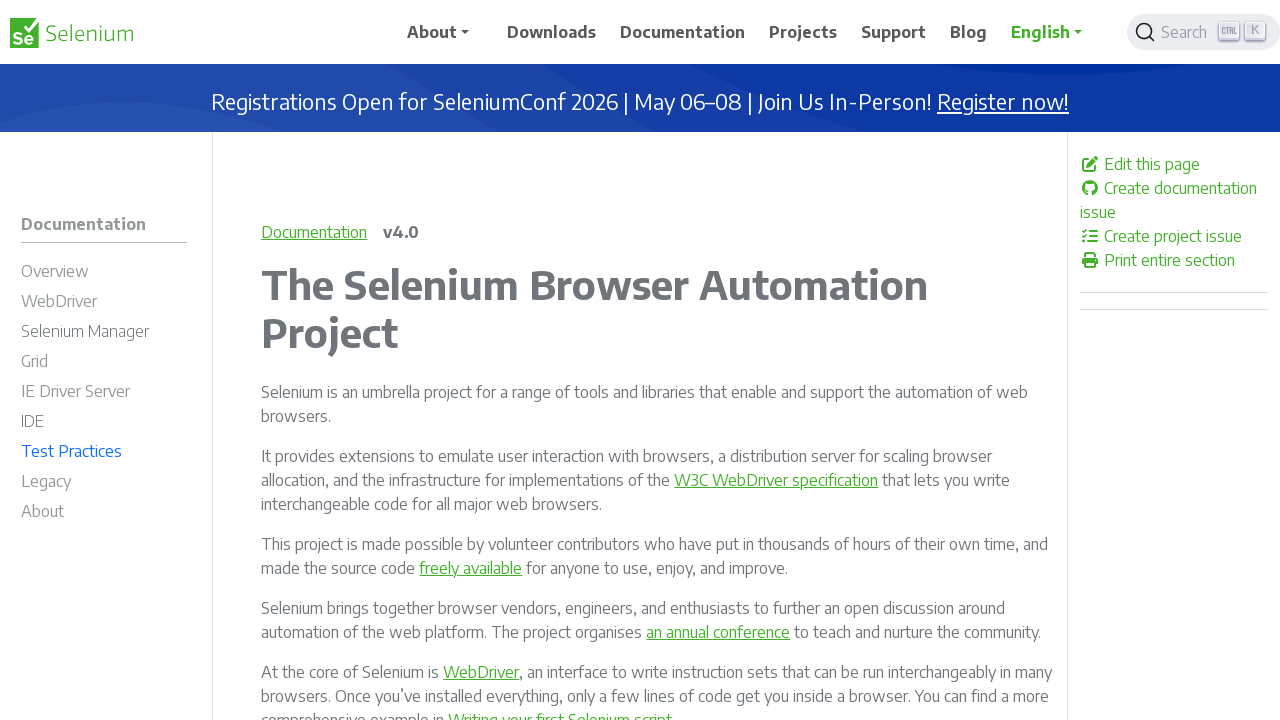

Test Practices page loaded
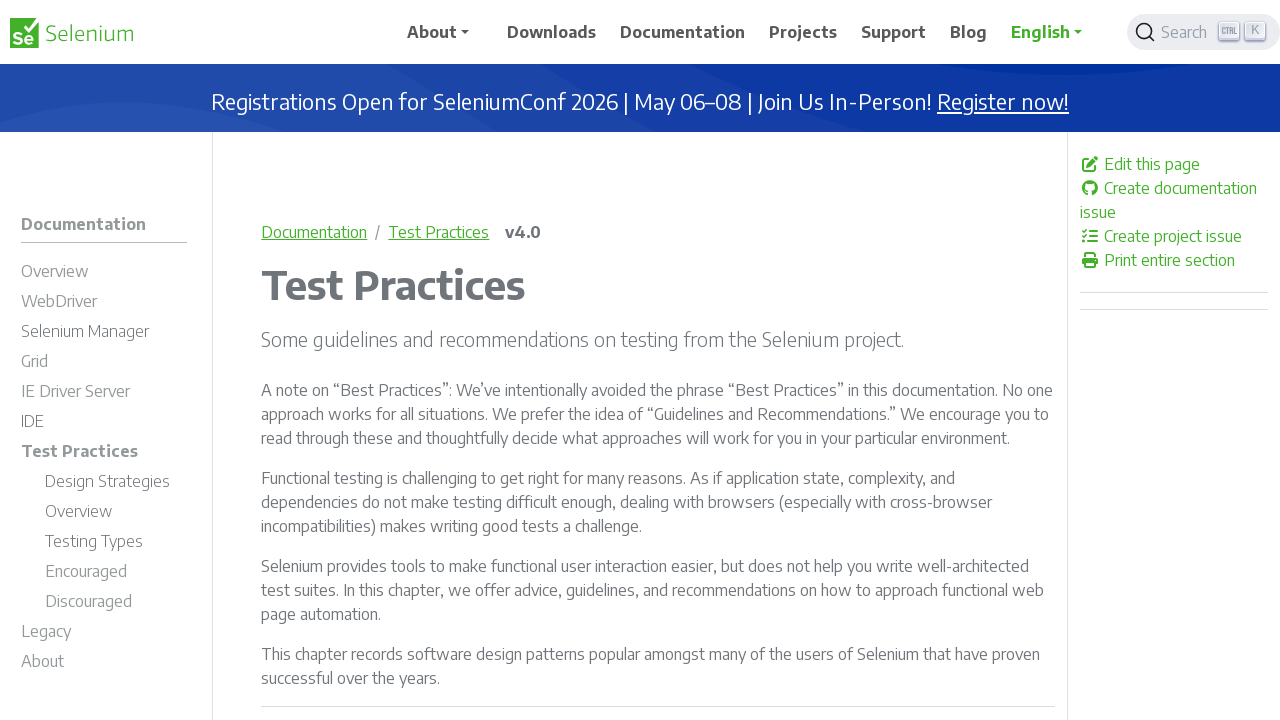

Closed Test Practices tab
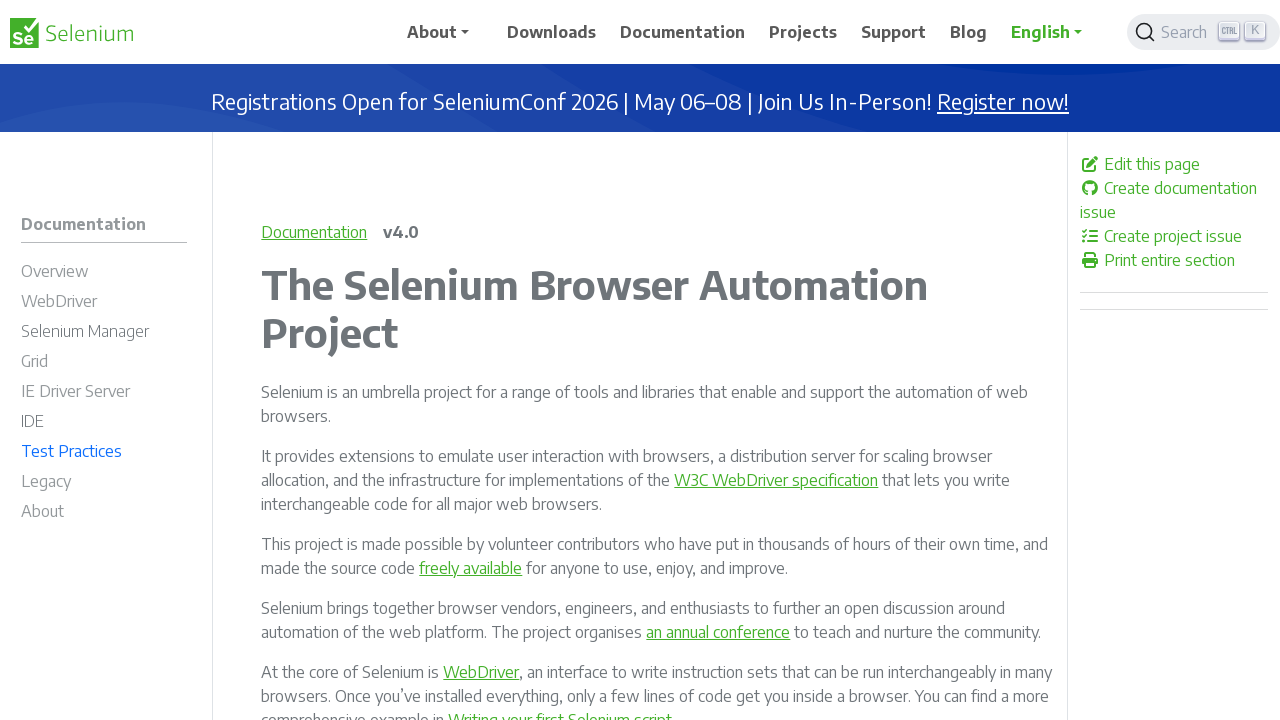

Opened Legacy section in new tab using Ctrl+Click at (46, 481) on text=Legacy
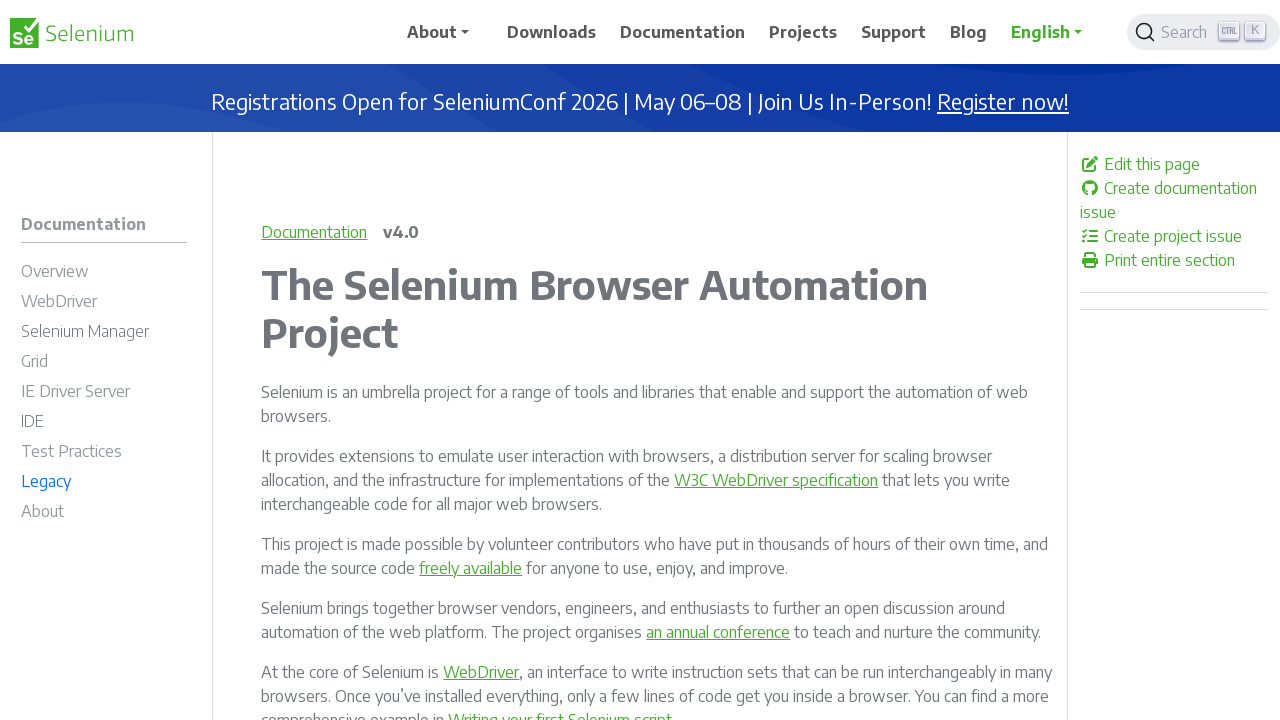

Legacy page loaded
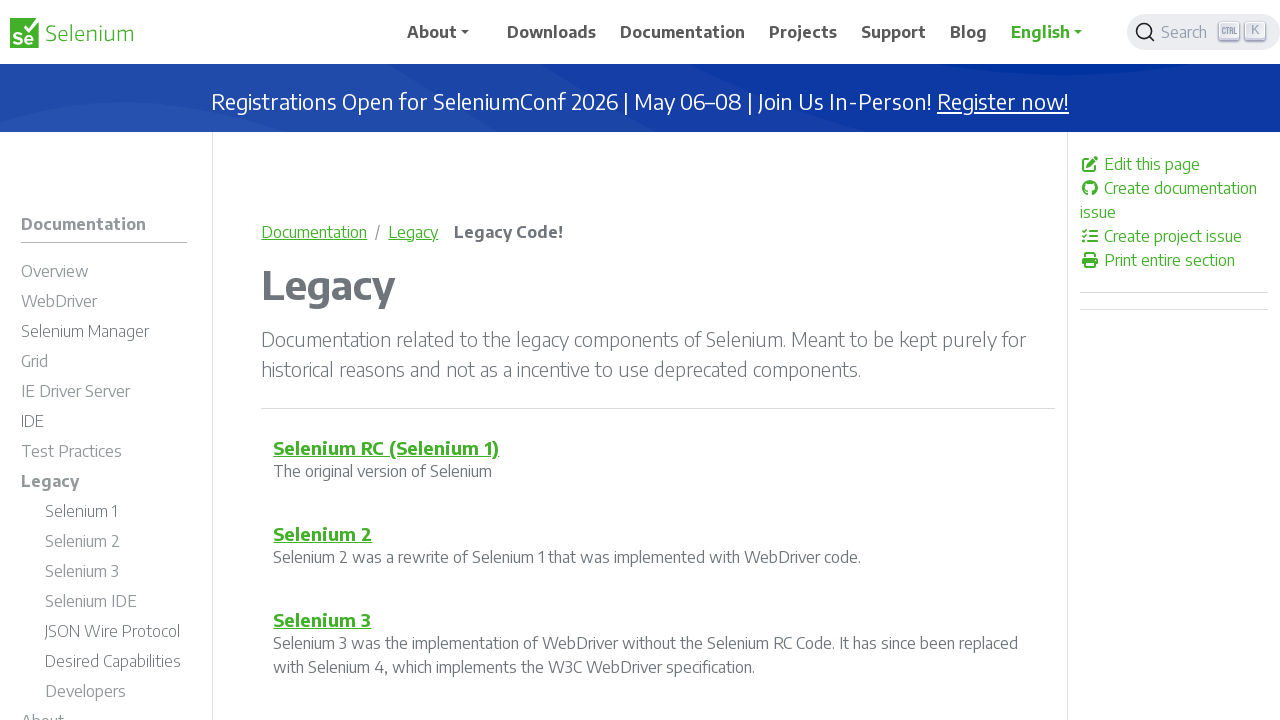

Closed Legacy tab
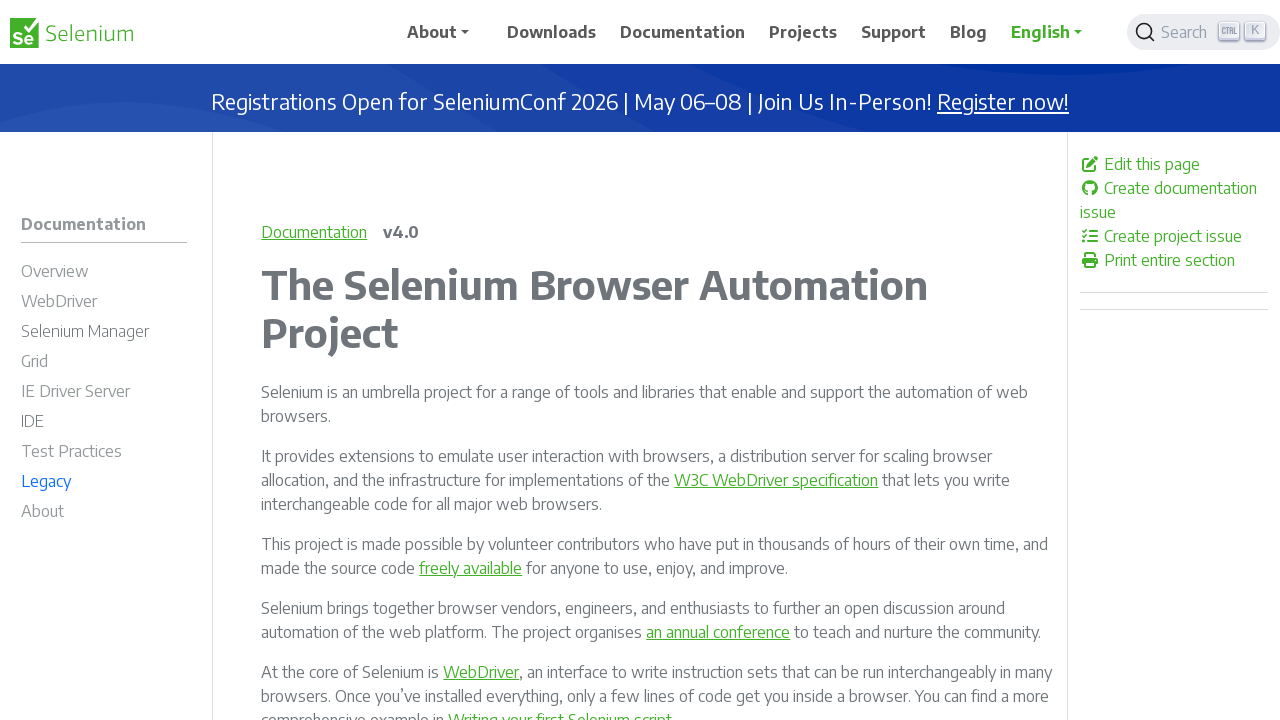

Opened About section in new tab using Ctrl+Click at (104, 514) on #m-documentationabout
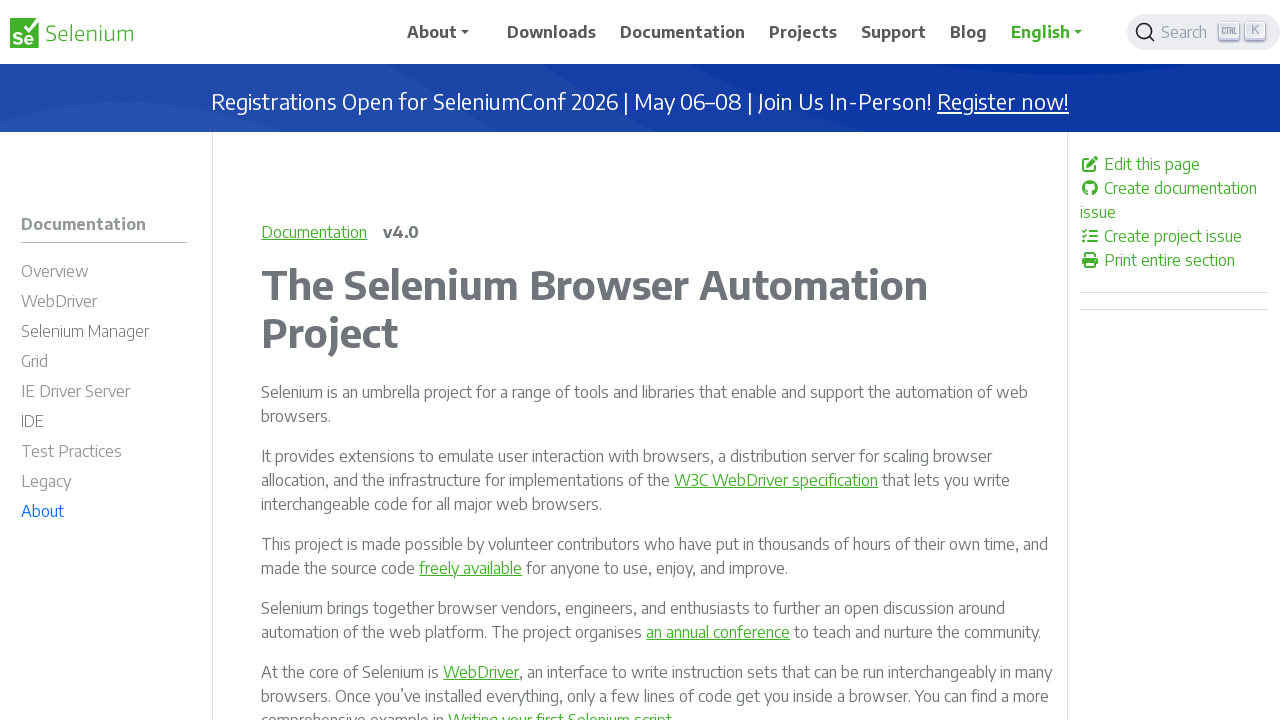

About page loaded
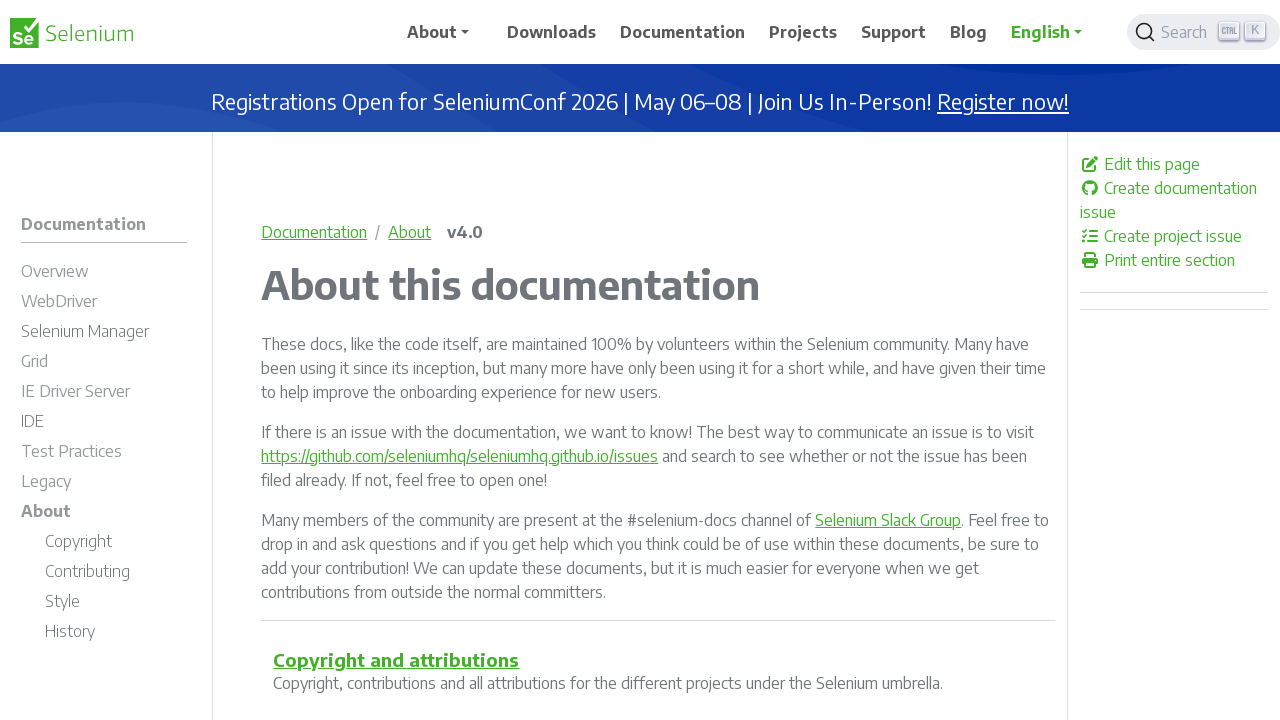

Closed About tab
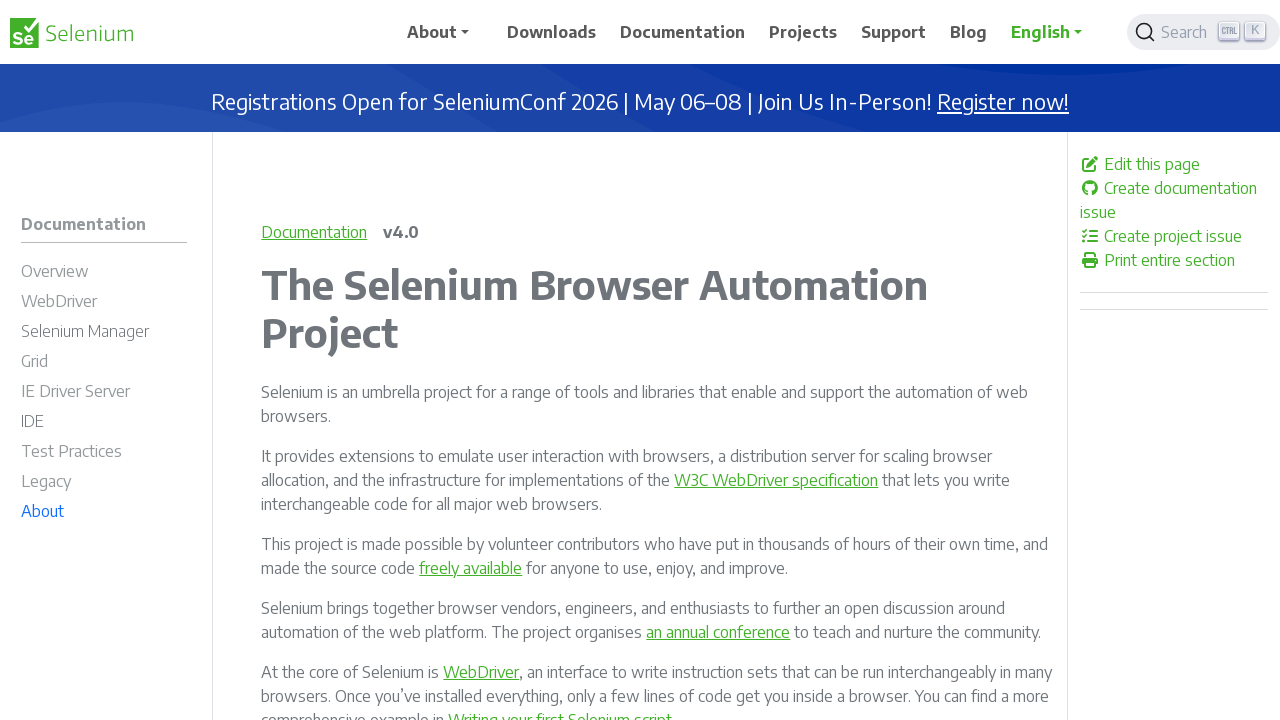

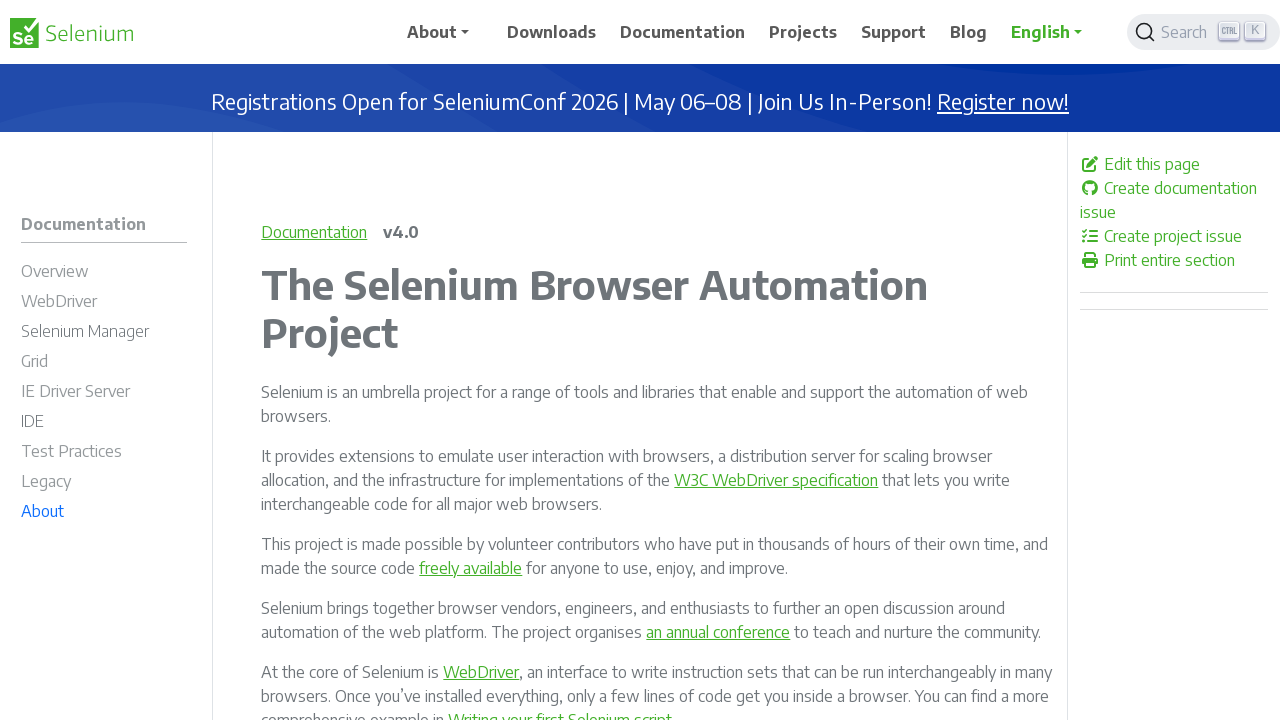